Tests that a todo item is removed when edited to an empty string

Starting URL: https://demo.playwright.dev/todomvc

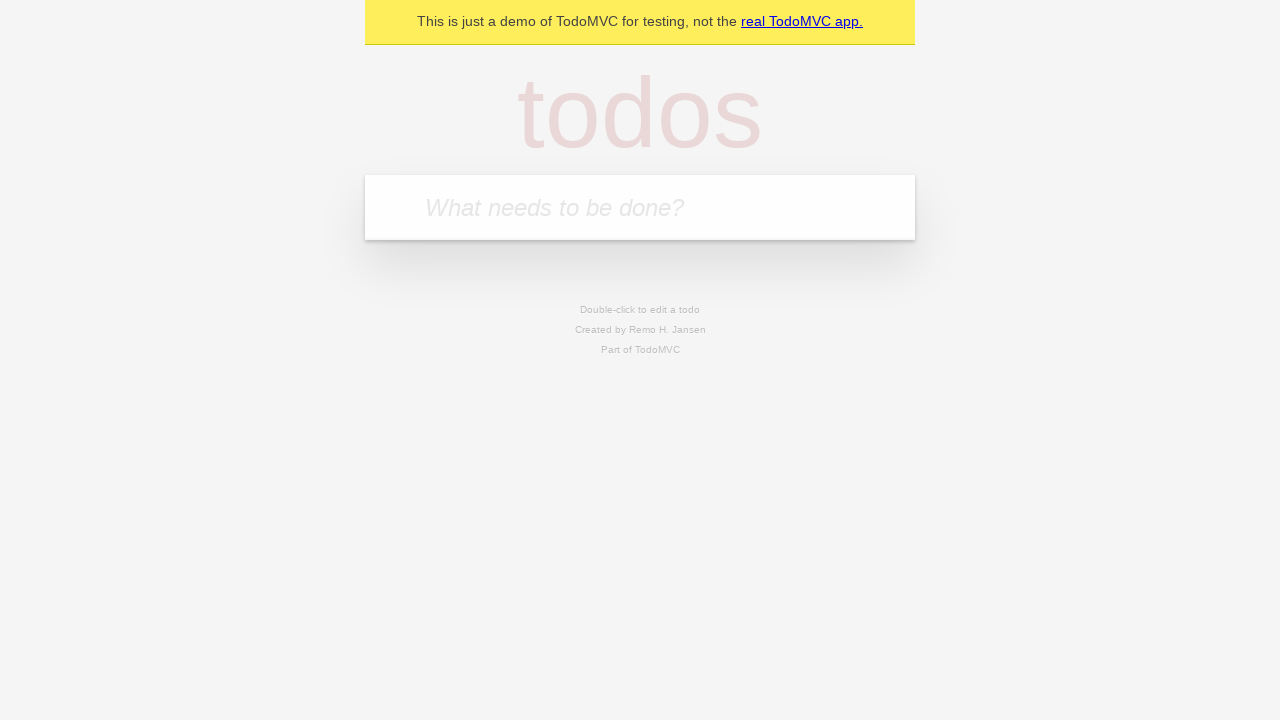

Filled todo input with 'buy some cheese' on internal:attr=[placeholder="What needs to be done?"i]
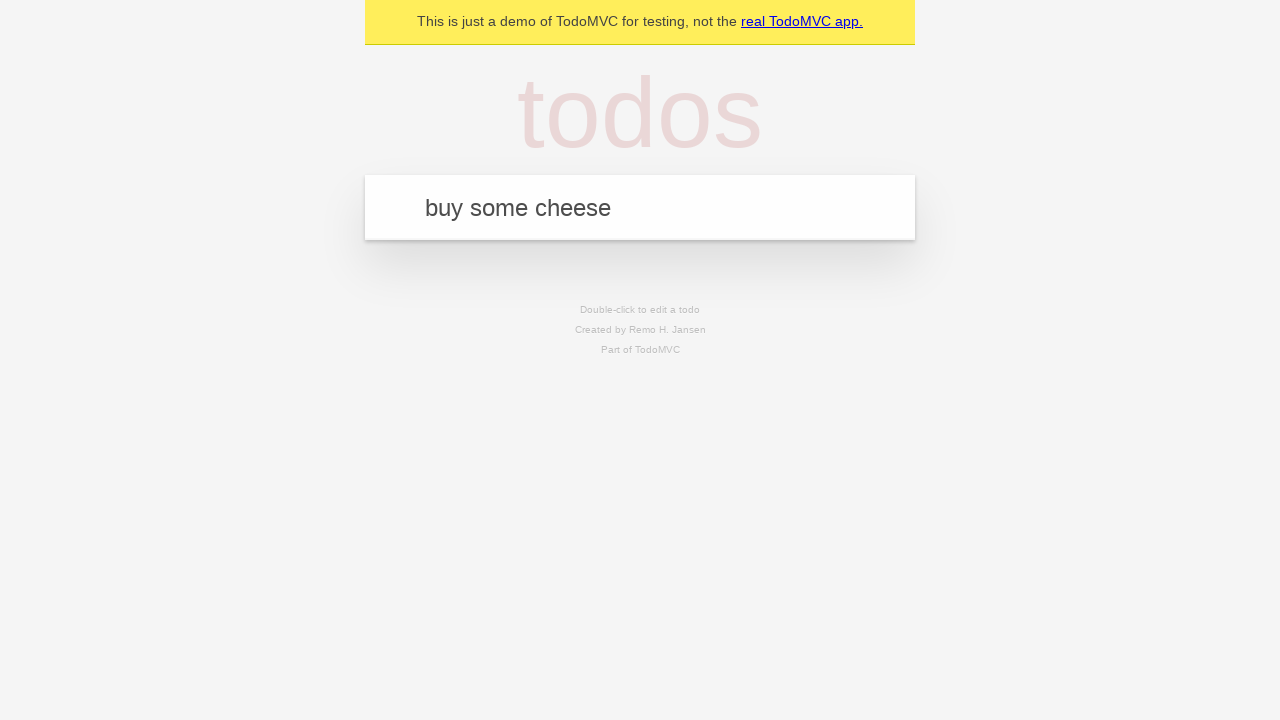

Pressed Enter to create first todo item on internal:attr=[placeholder="What needs to be done?"i]
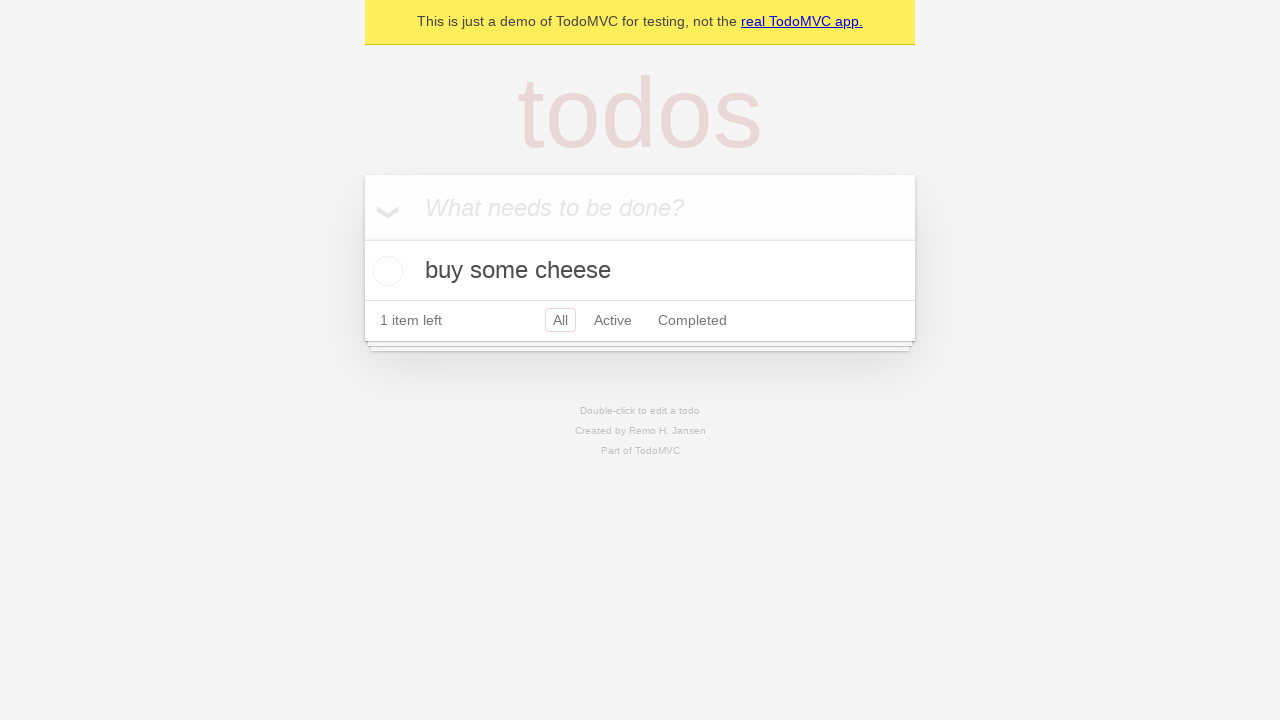

Filled todo input with 'feed the cat' on internal:attr=[placeholder="What needs to be done?"i]
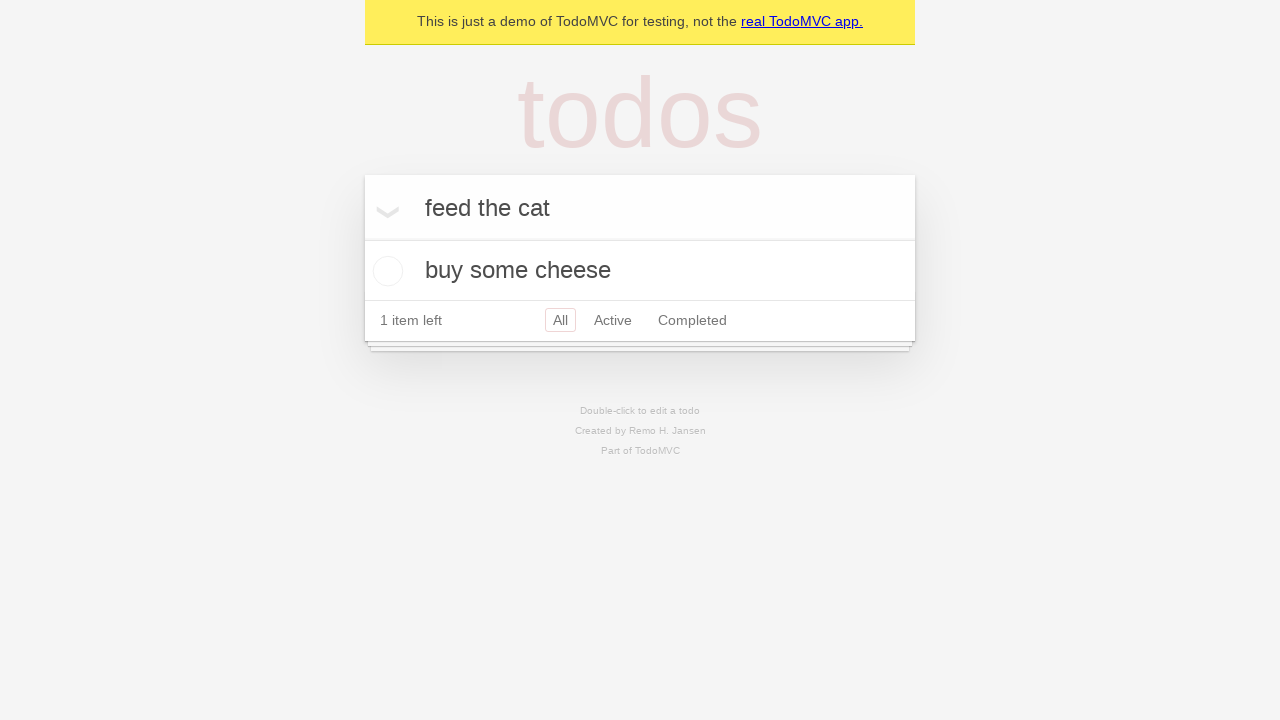

Pressed Enter to create second todo item on internal:attr=[placeholder="What needs to be done?"i]
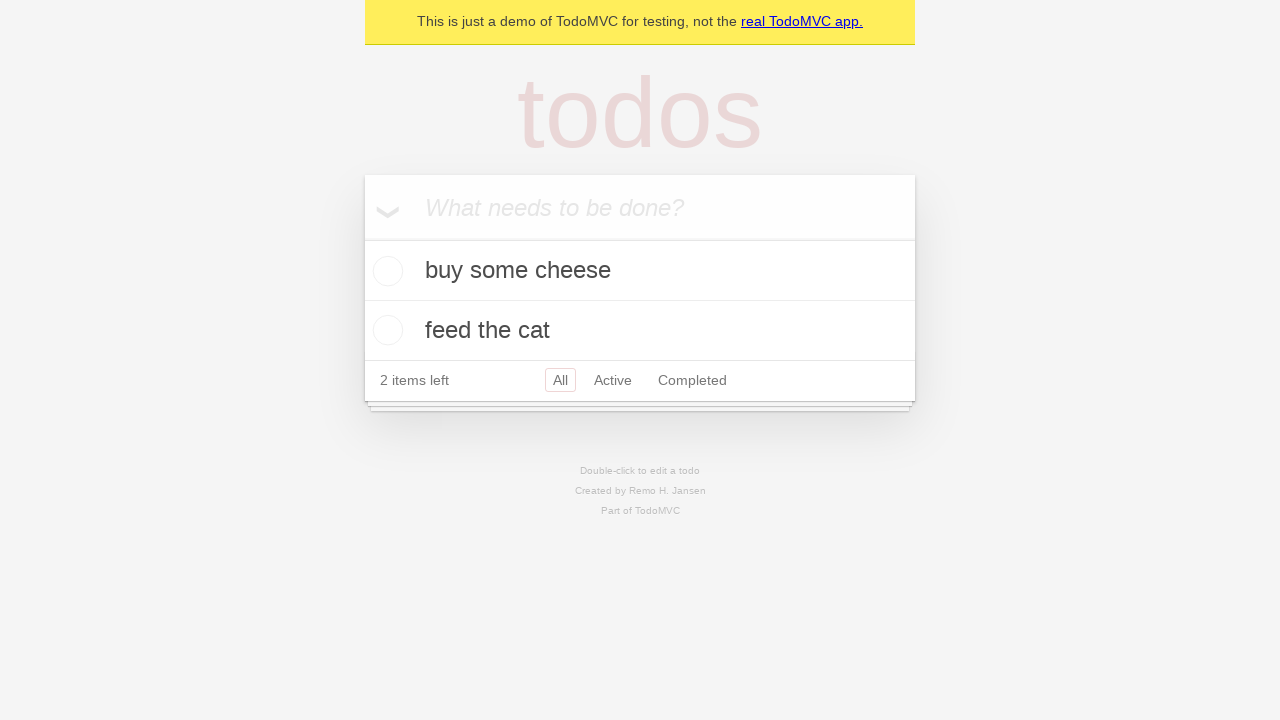

Filled todo input with 'book a doctors appointment' on internal:attr=[placeholder="What needs to be done?"i]
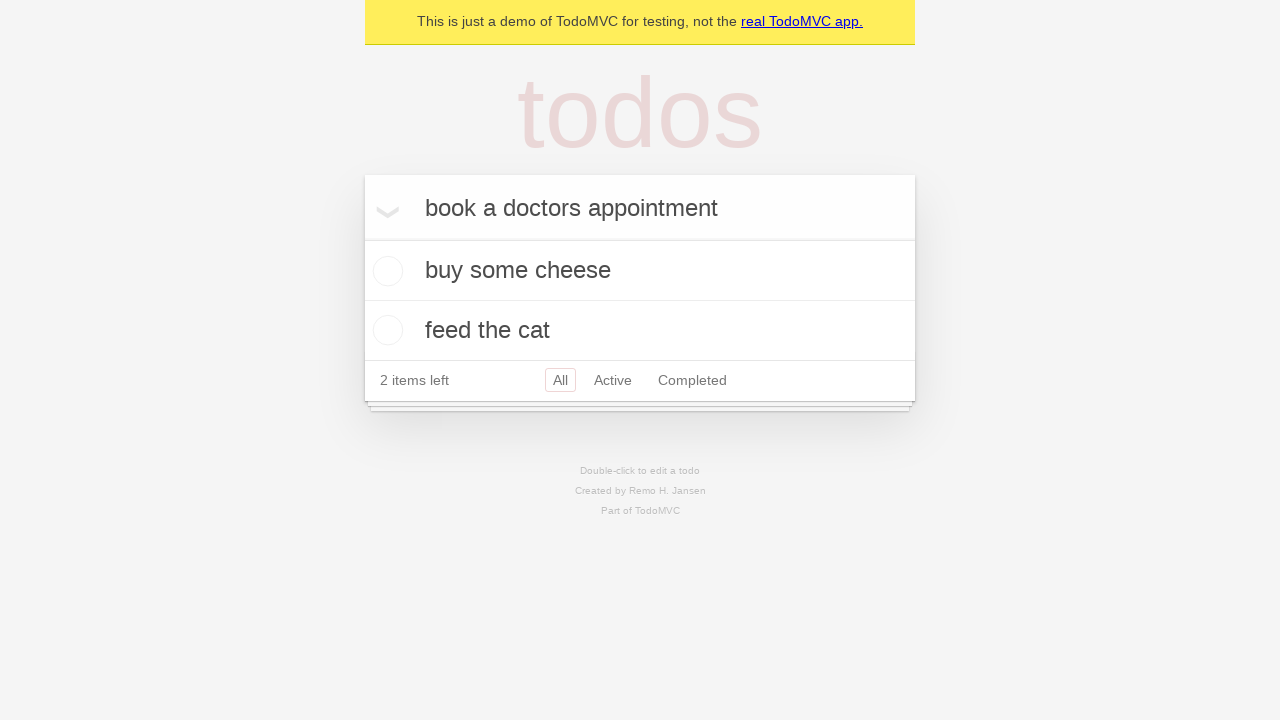

Pressed Enter to create third todo item on internal:attr=[placeholder="What needs to be done?"i]
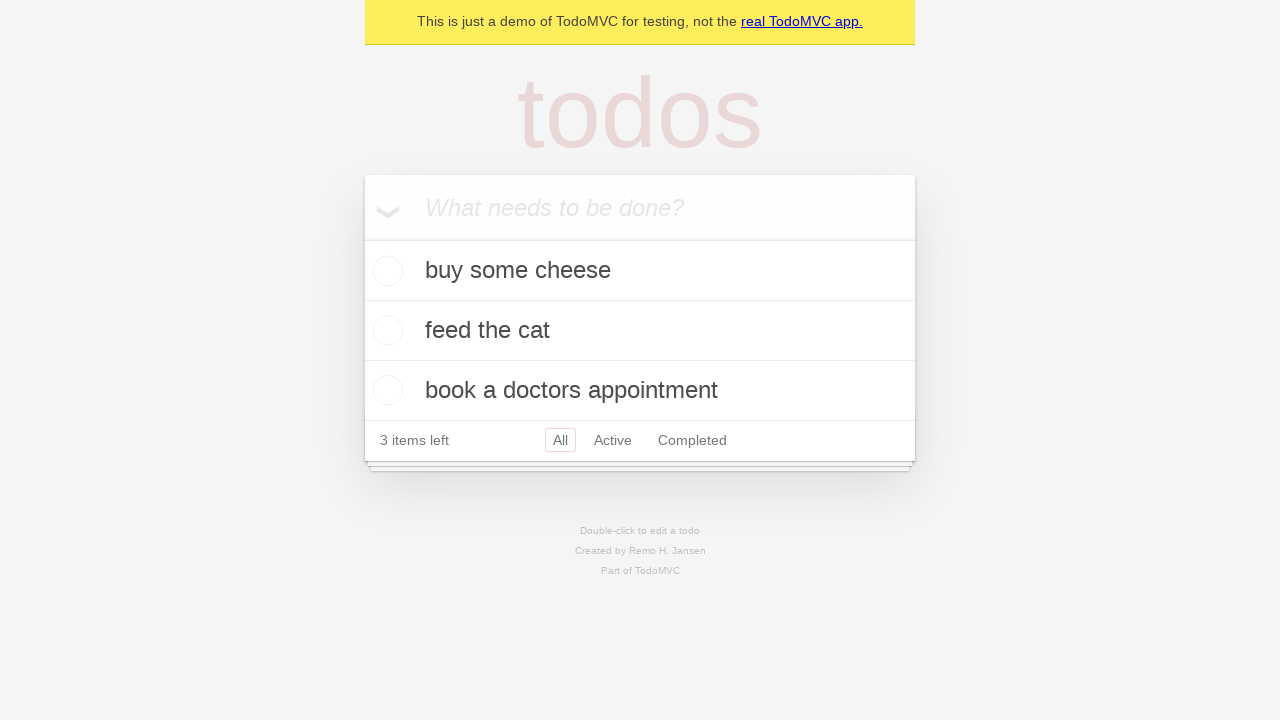

Double-clicked second todo item to enter edit mode at (640, 331) on internal:testid=[data-testid="todo-item"s] >> nth=1
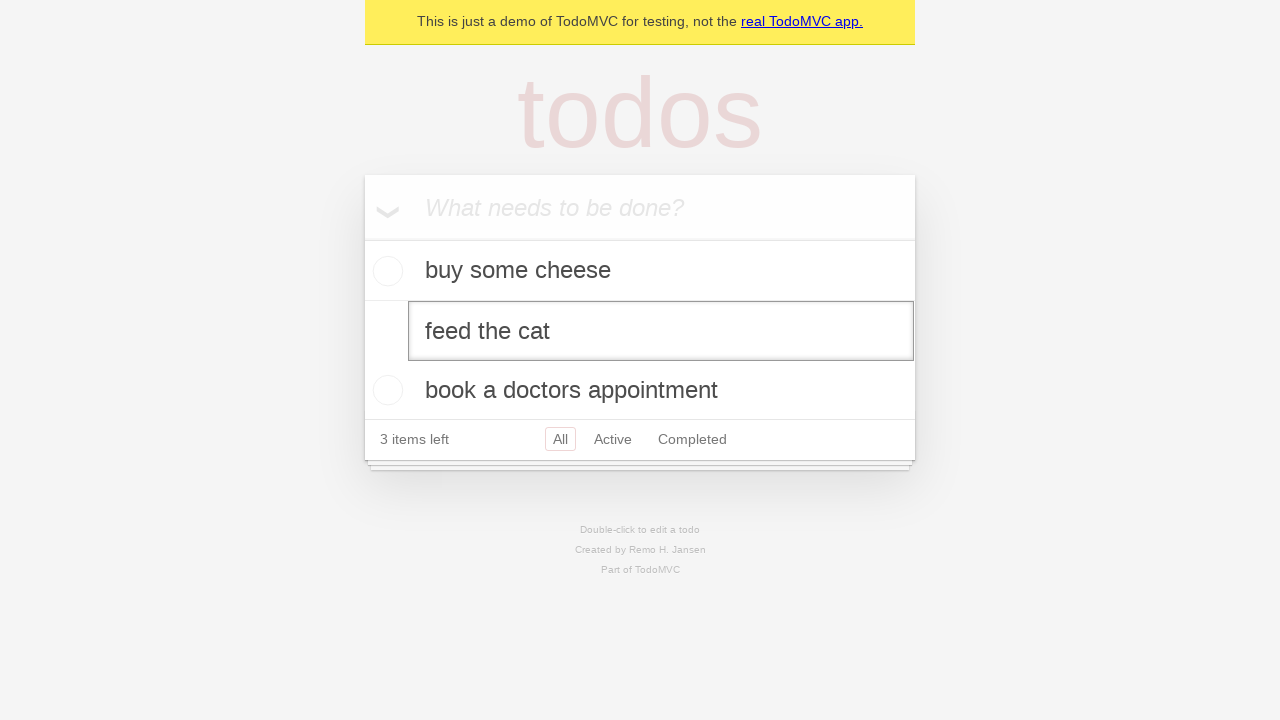

Cleared the edit field to empty string on internal:testid=[data-testid="todo-item"s] >> nth=1 >> internal:role=textbox[nam
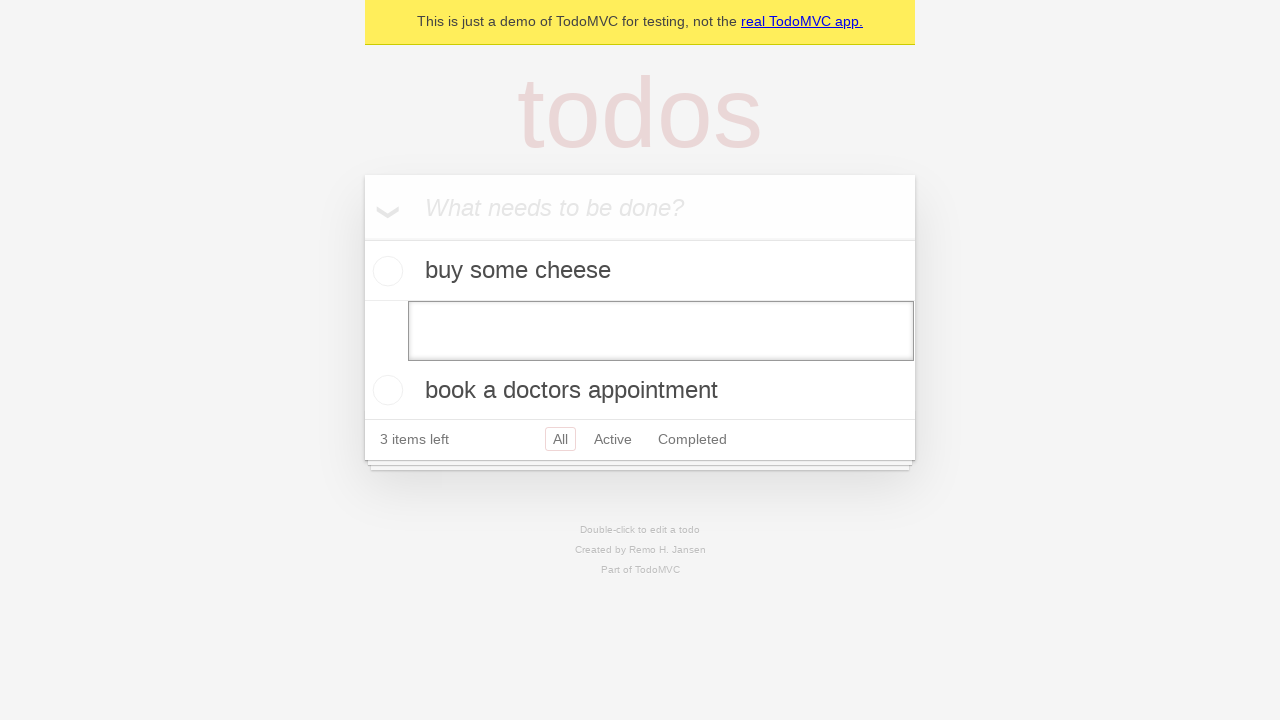

Pressed Enter to confirm empty edit, removing the todo item on internal:testid=[data-testid="todo-item"s] >> nth=1 >> internal:role=textbox[nam
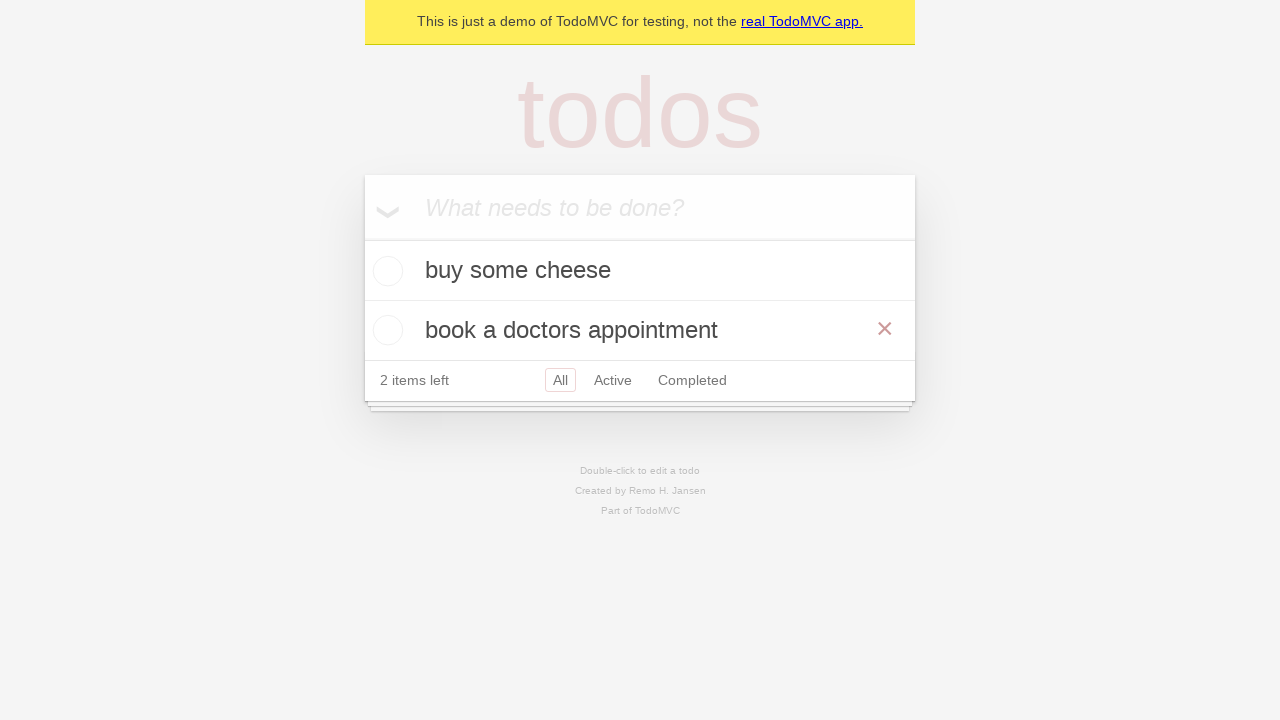

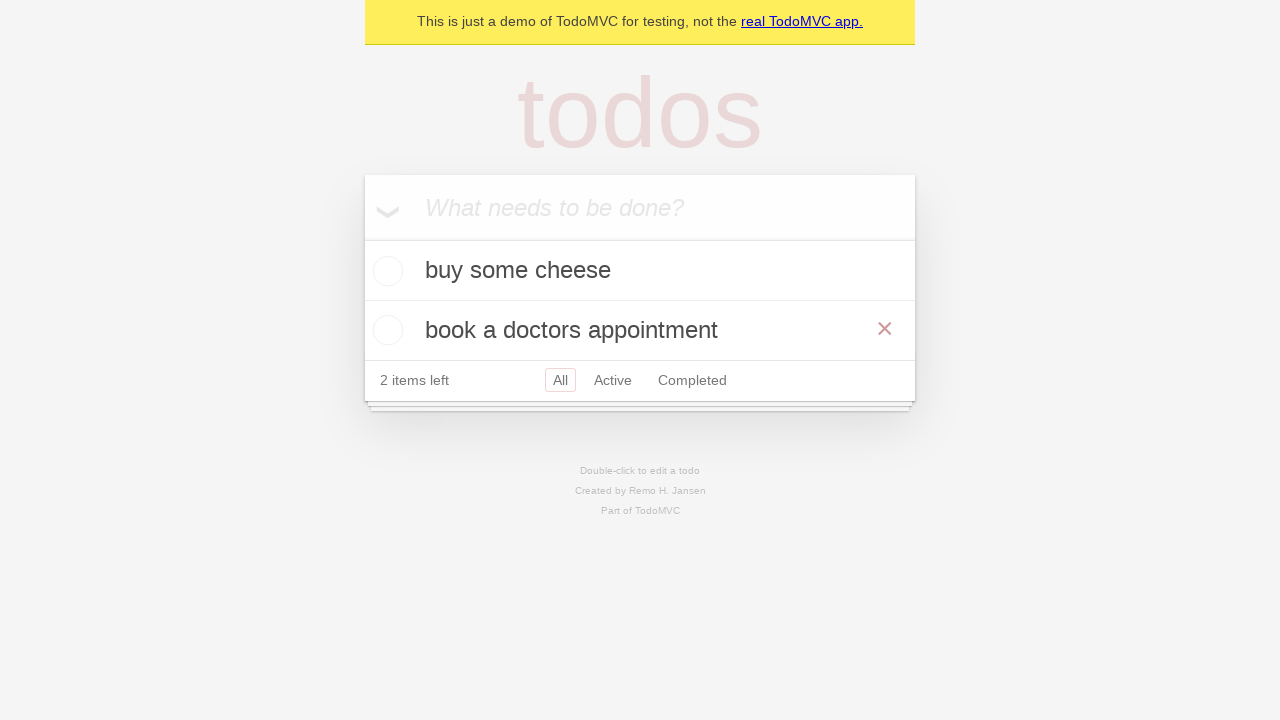